Tests Shadow DOM element interaction by accessing shadow root content, reading text from shadow elements, and clicking a checkbox within the shadow DOM.

Starting URL: https://testautomationpractice.blogspot.com/

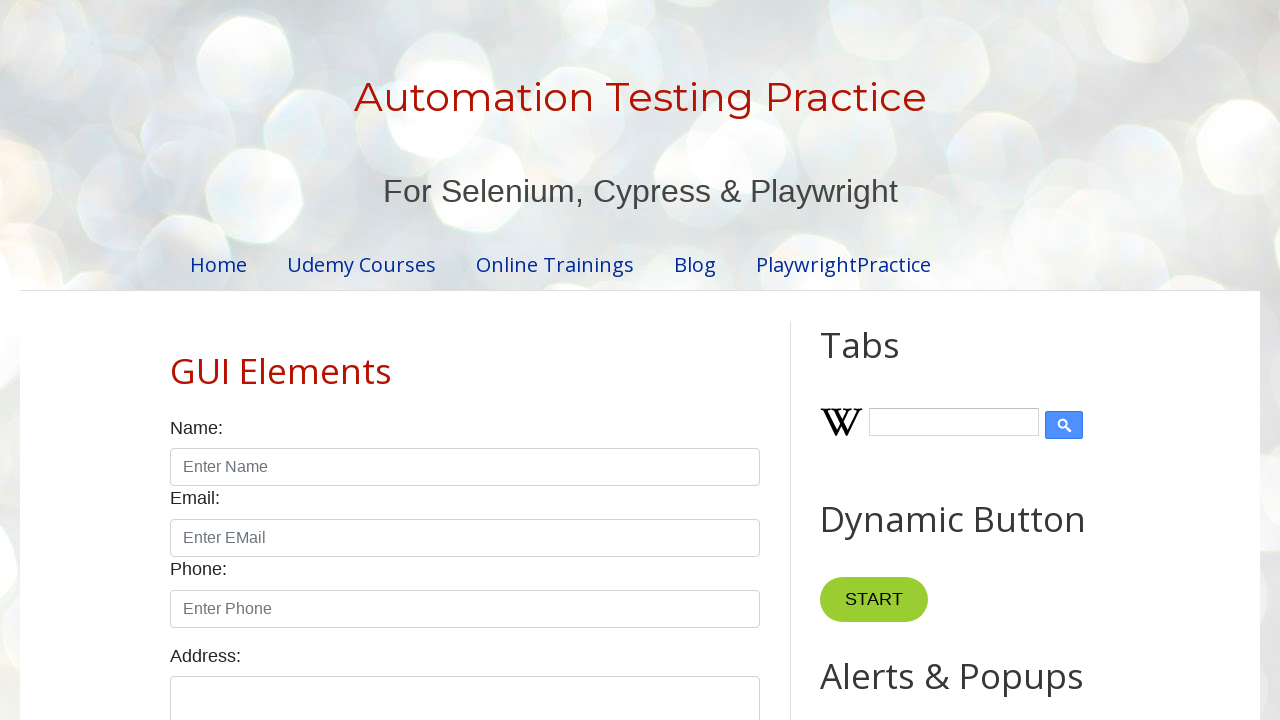

Scrolled to ShadowDOM section heading
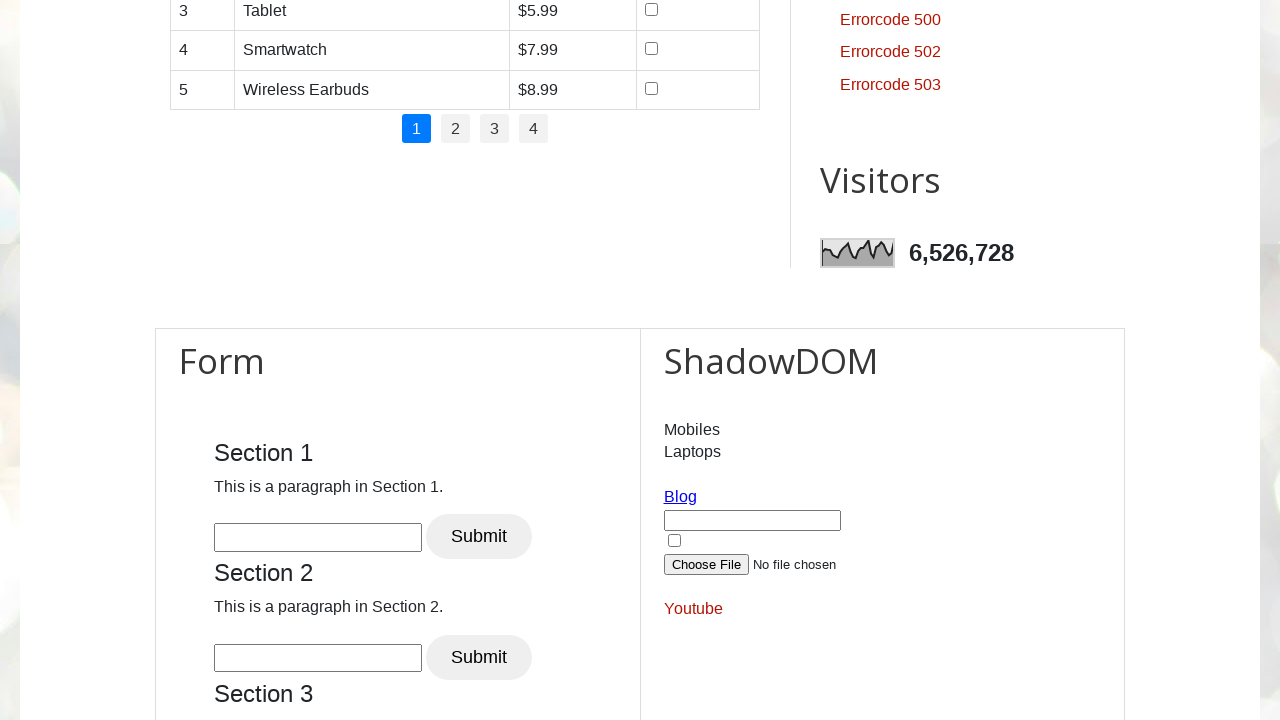

Located shadow host element with id 'shadow_host'
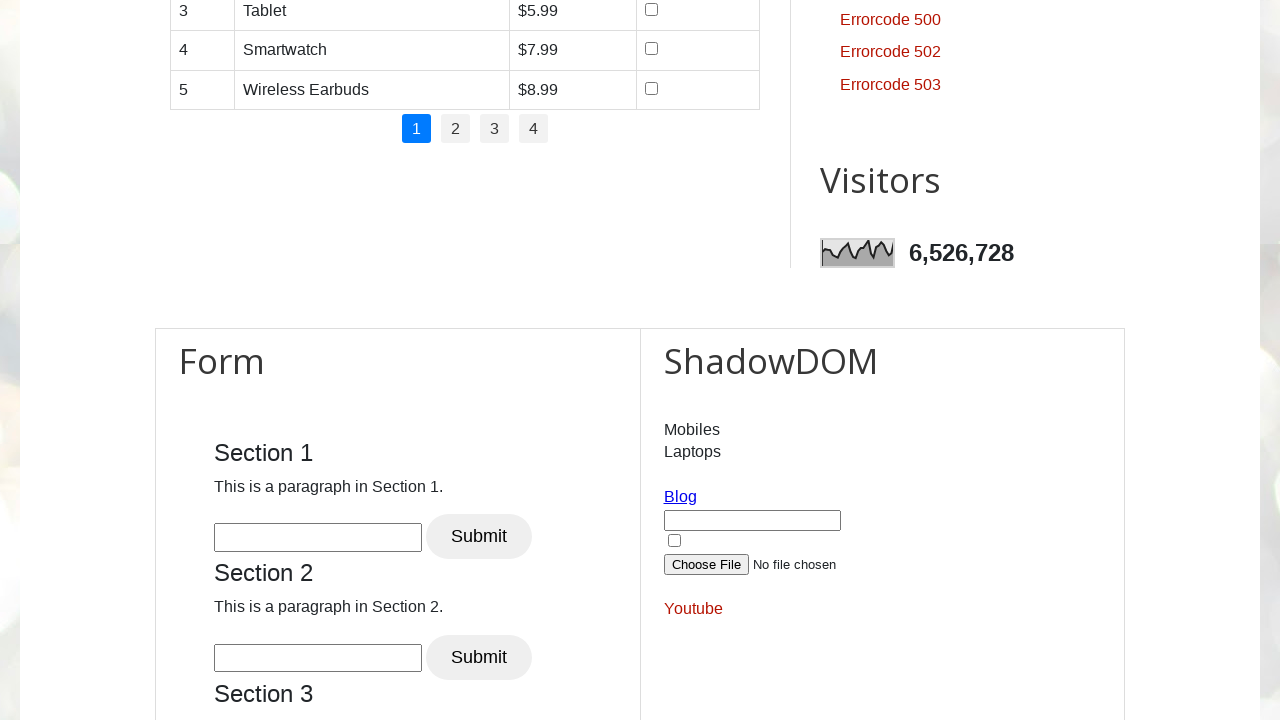

Located shadow content element within shadow DOM
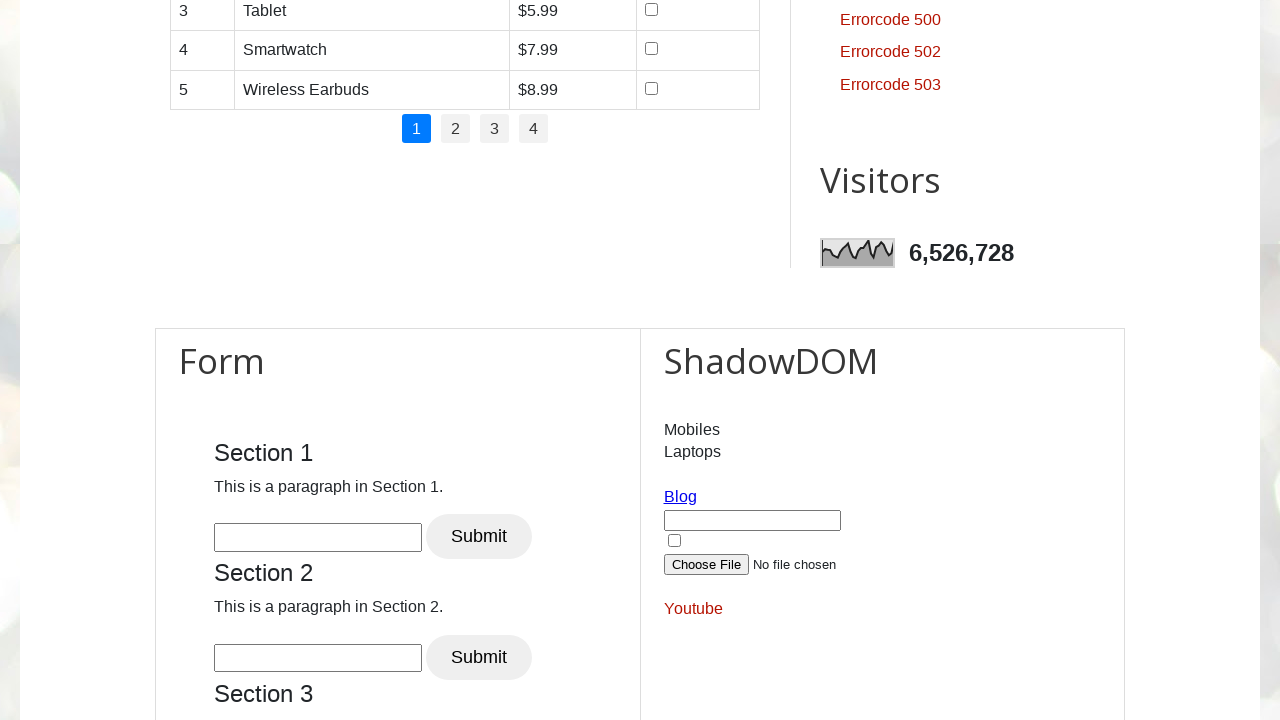

Waited for shadow content element to be ready
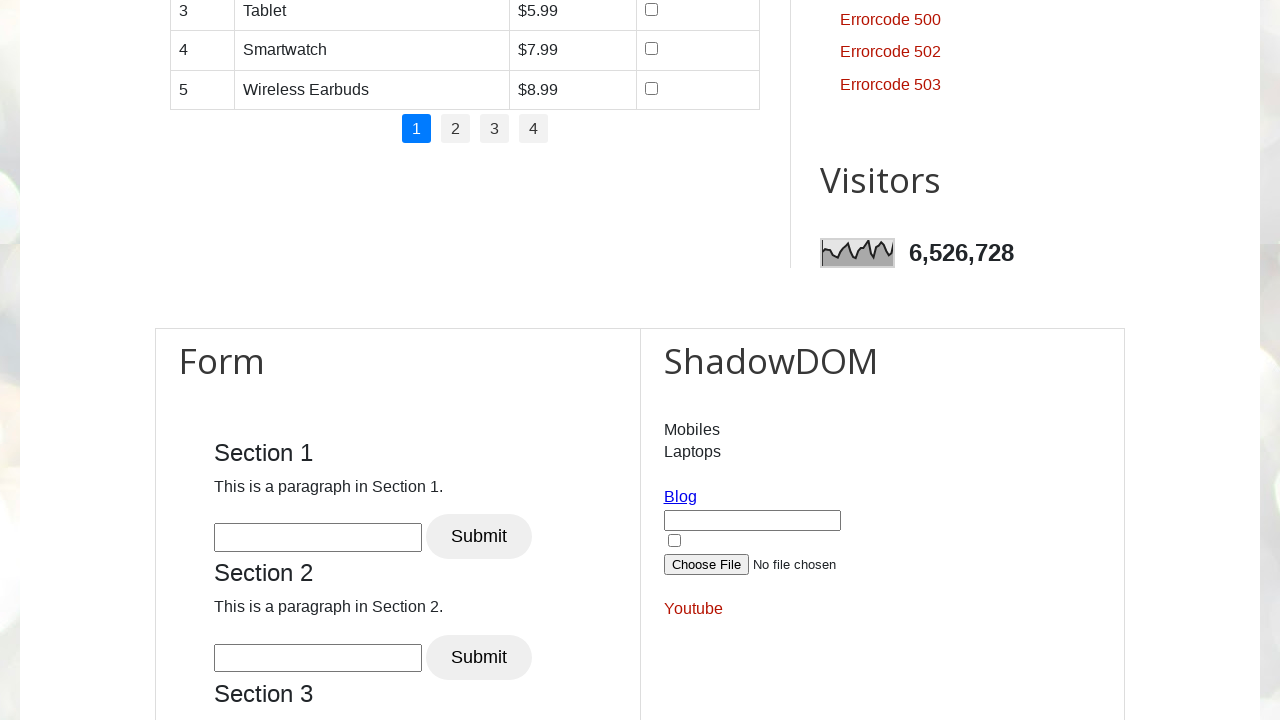

Clicked checkbox element inside shadow DOM at (674, 541) on #shadow_host >> input[type='checkbox']
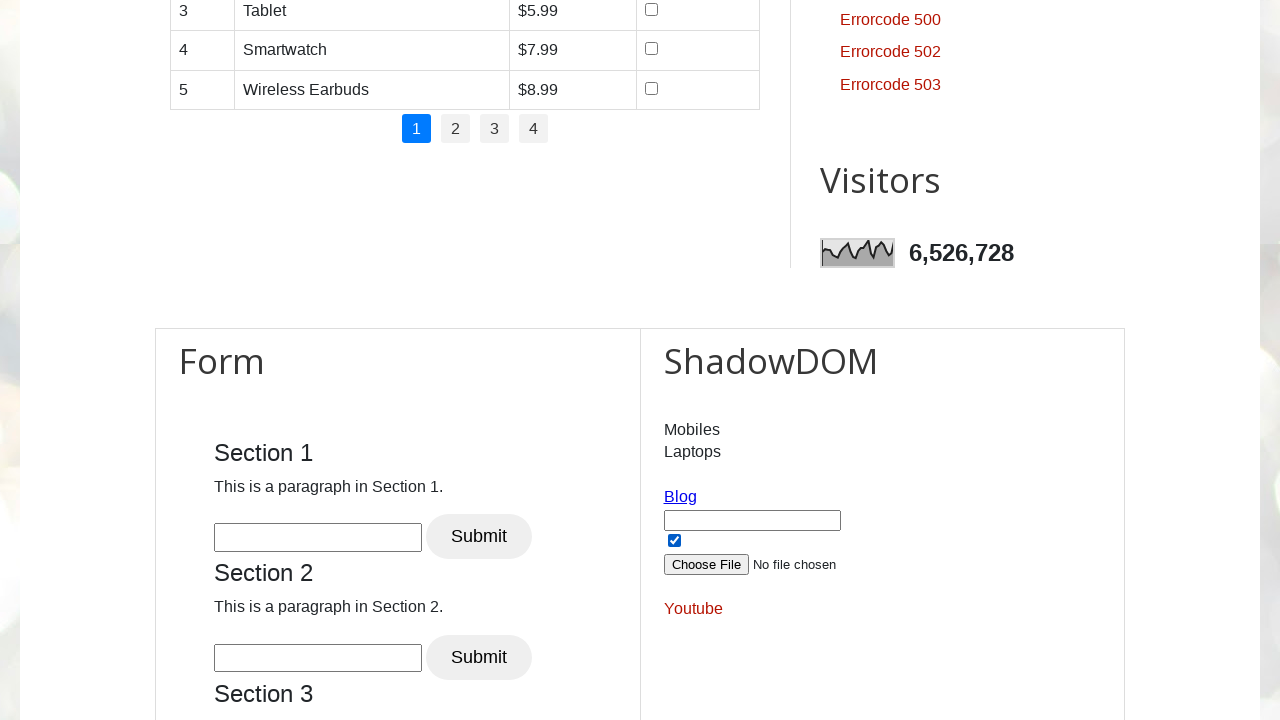

Waited 1 second for checkbox interaction effect
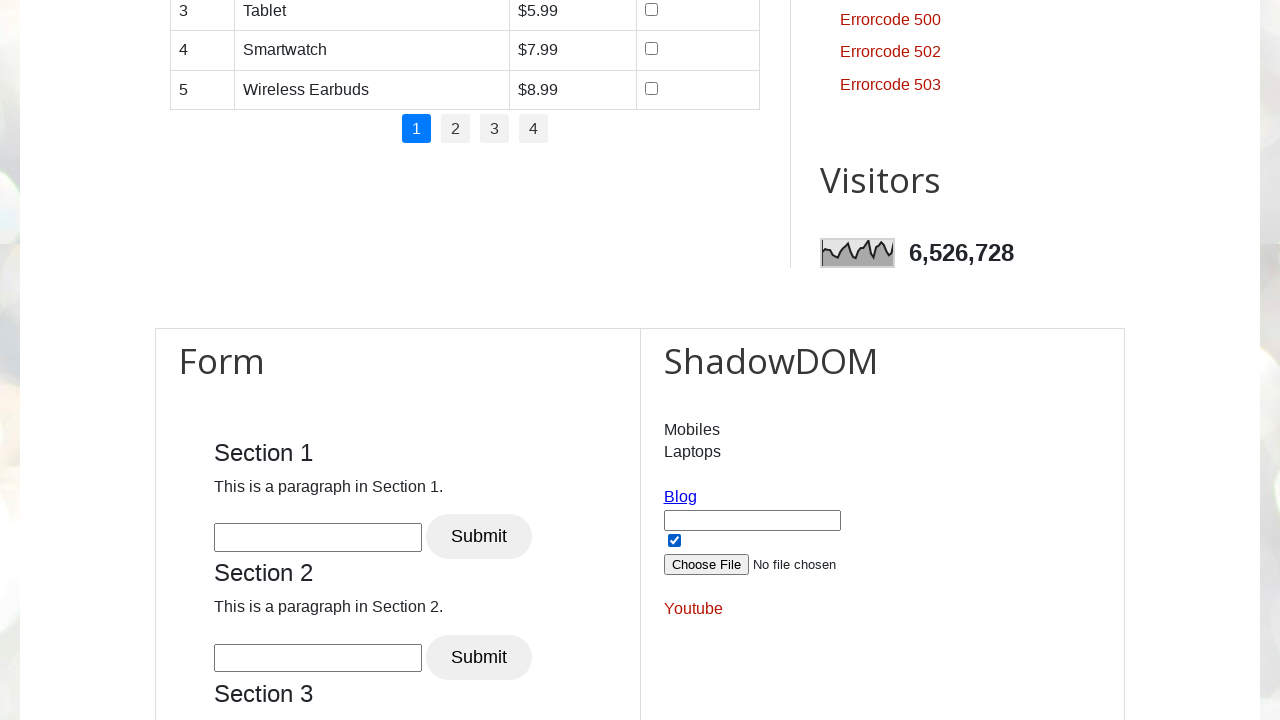

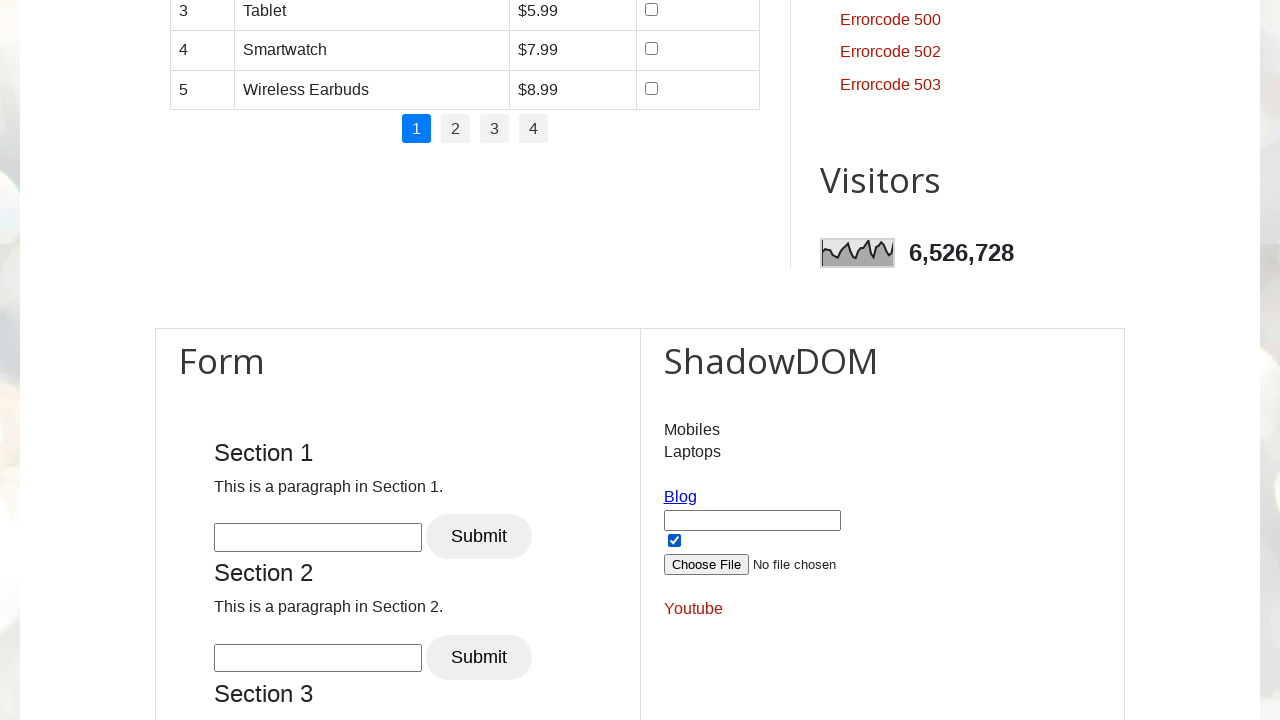